Tests hover interactions by hovering over an element and verifying that hidden content becomes visible.

Starting URL: https://the-internet.herokuapp.com/hovers

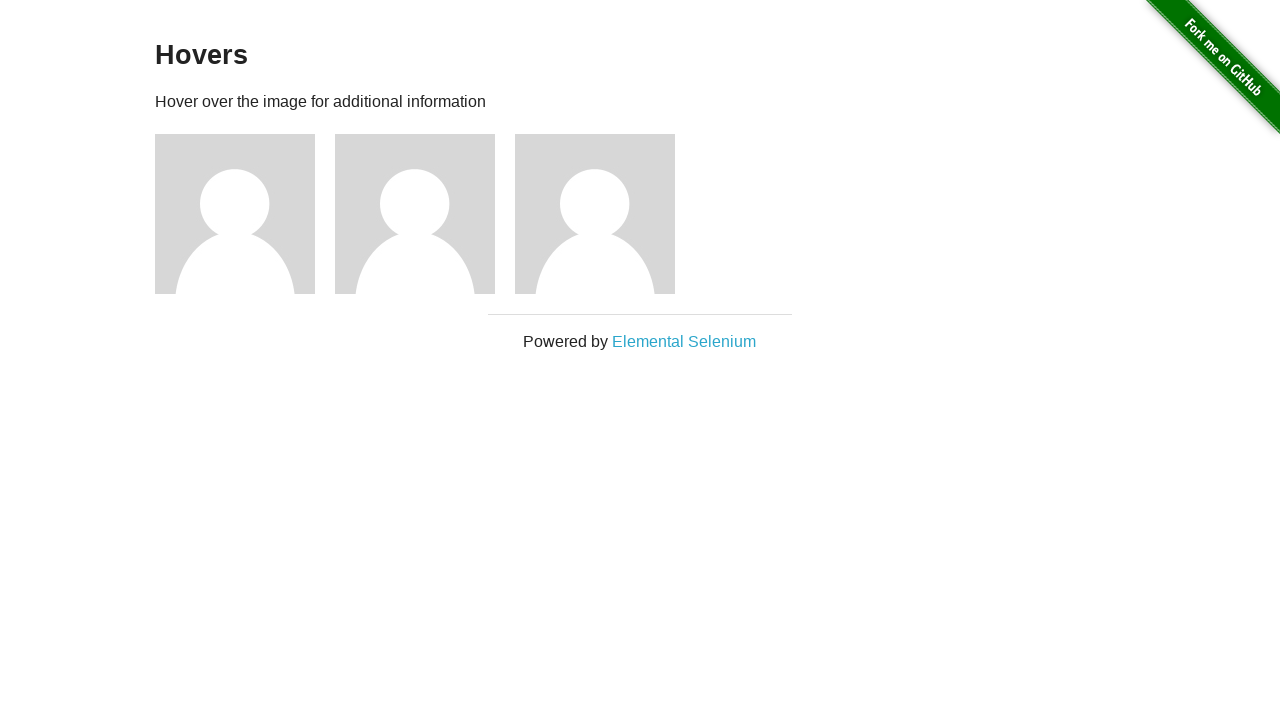

Hovered over the first figure element at (245, 214) on .figure >> nth=0
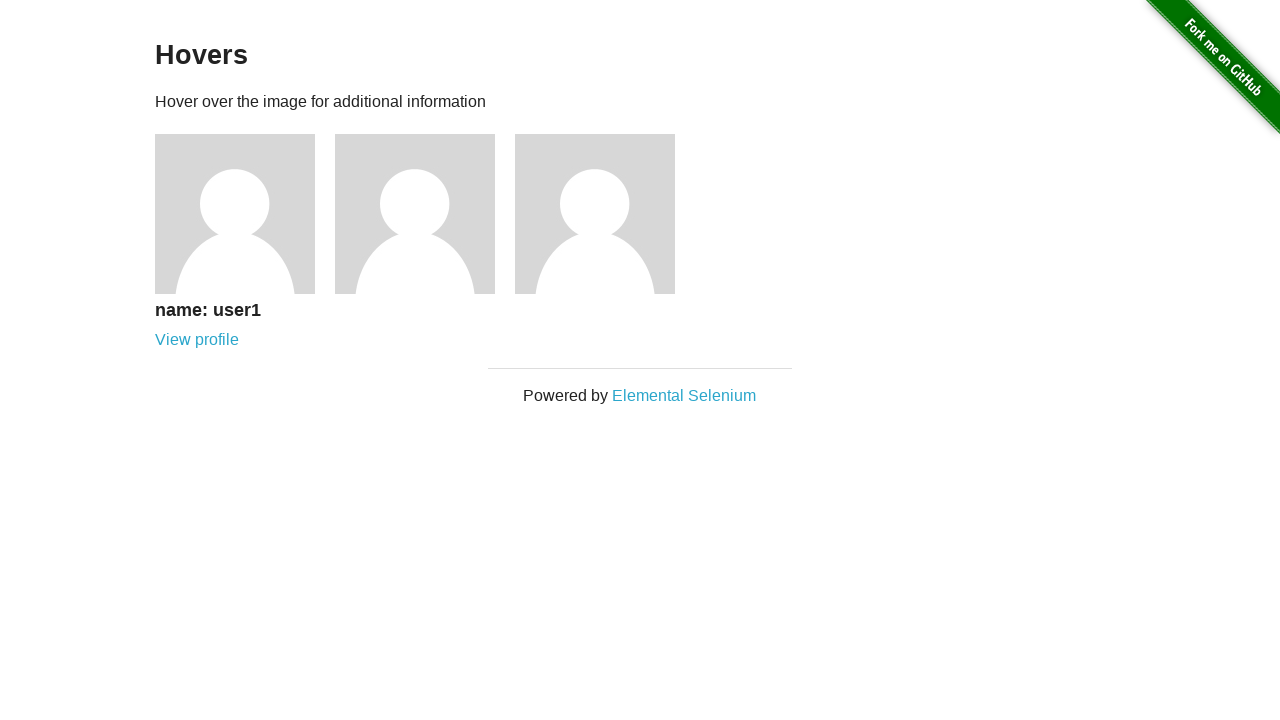

Caption appeared after hovering over figure
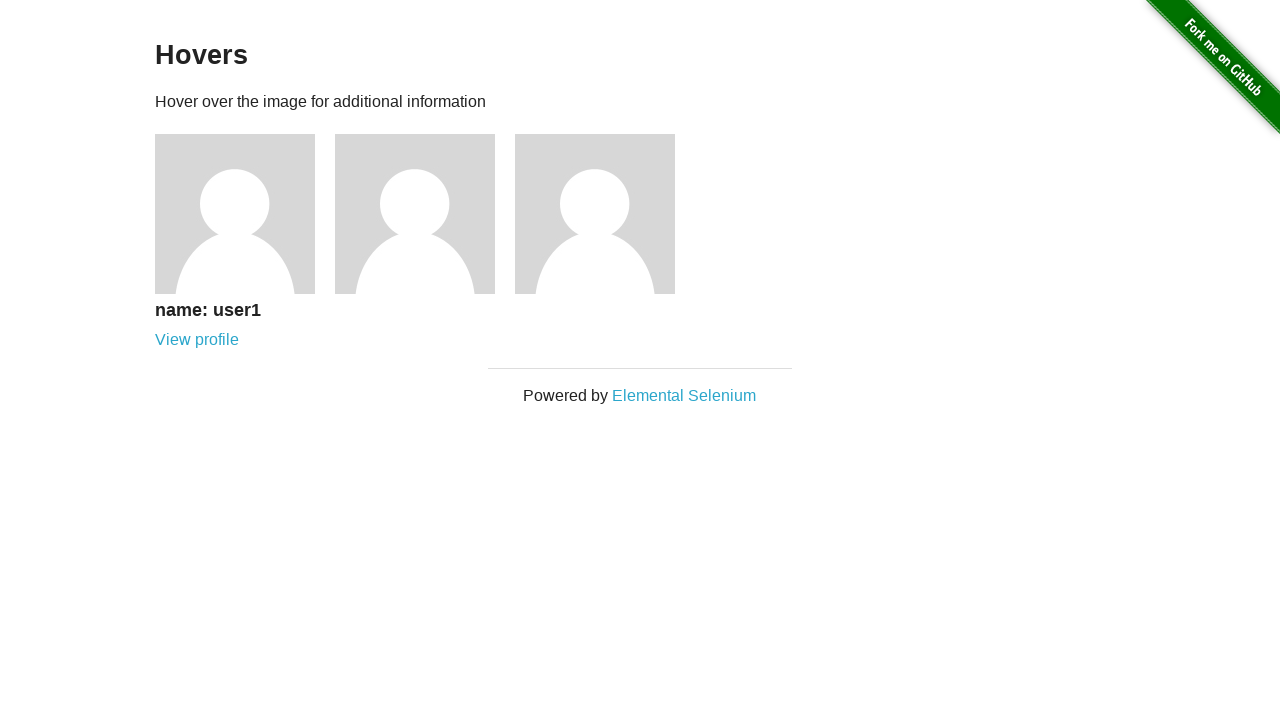

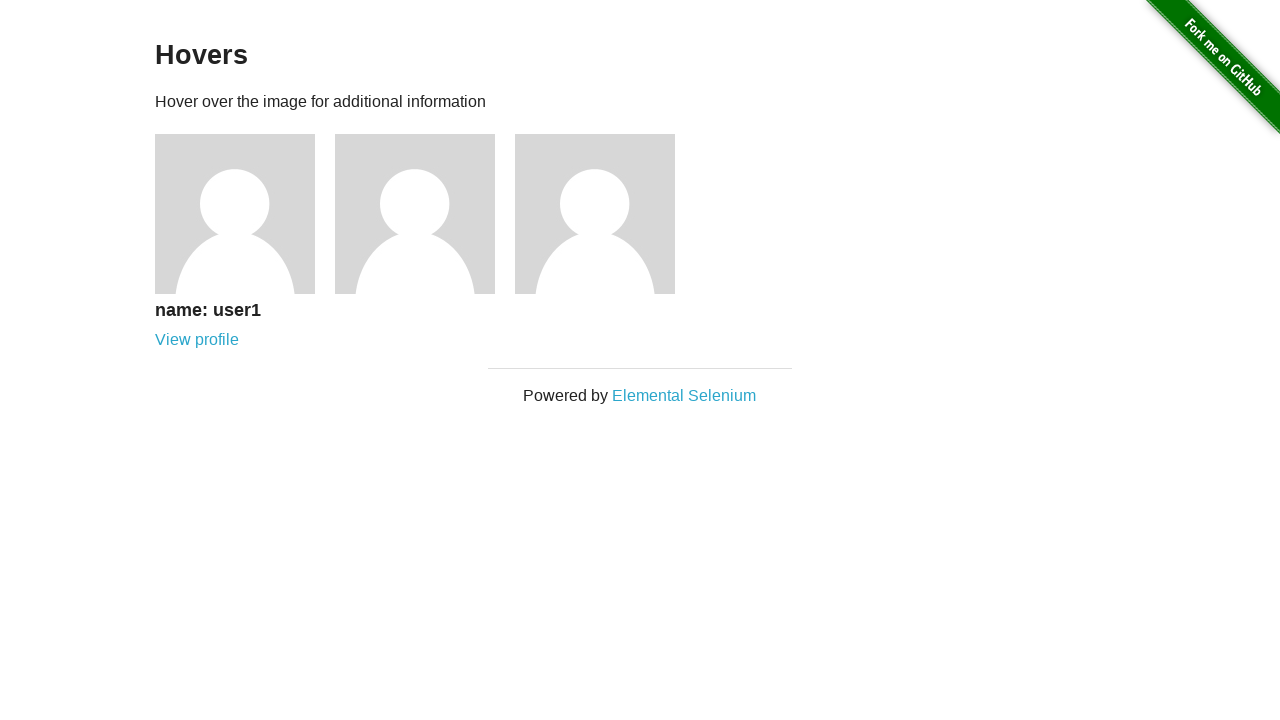